Tests clicking a prompt button that triggers a prompt dialog, entering text, and accepting it

Starting URL: https://demoqa.com/alerts

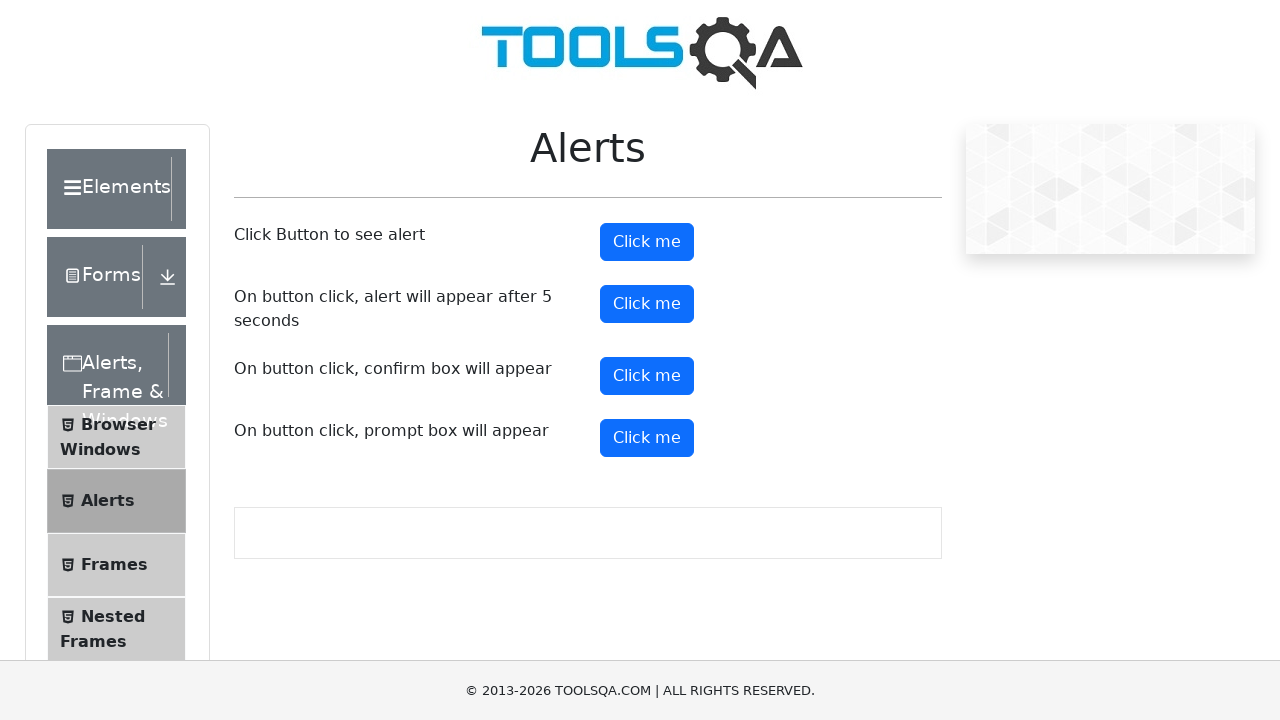

Set up dialog handler to accept prompt with text 'Rose'
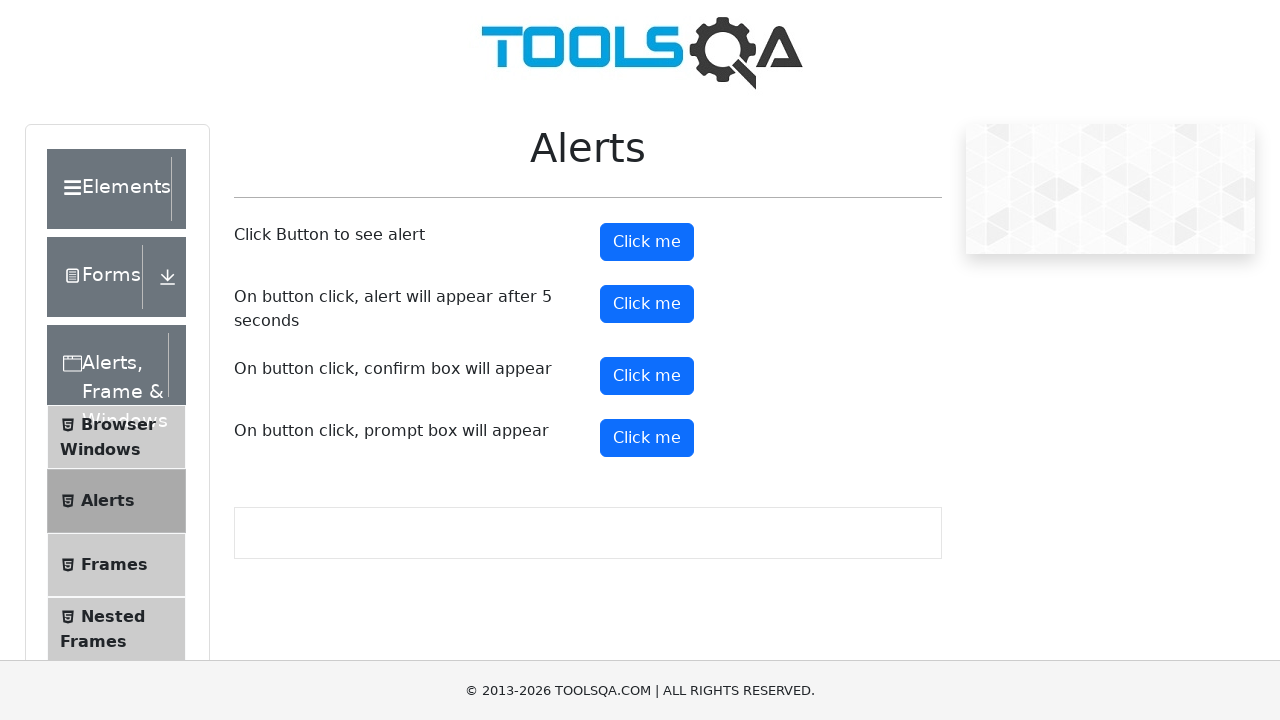

Clicked the prompt button to trigger dialog at (647, 438) on button#promtButton
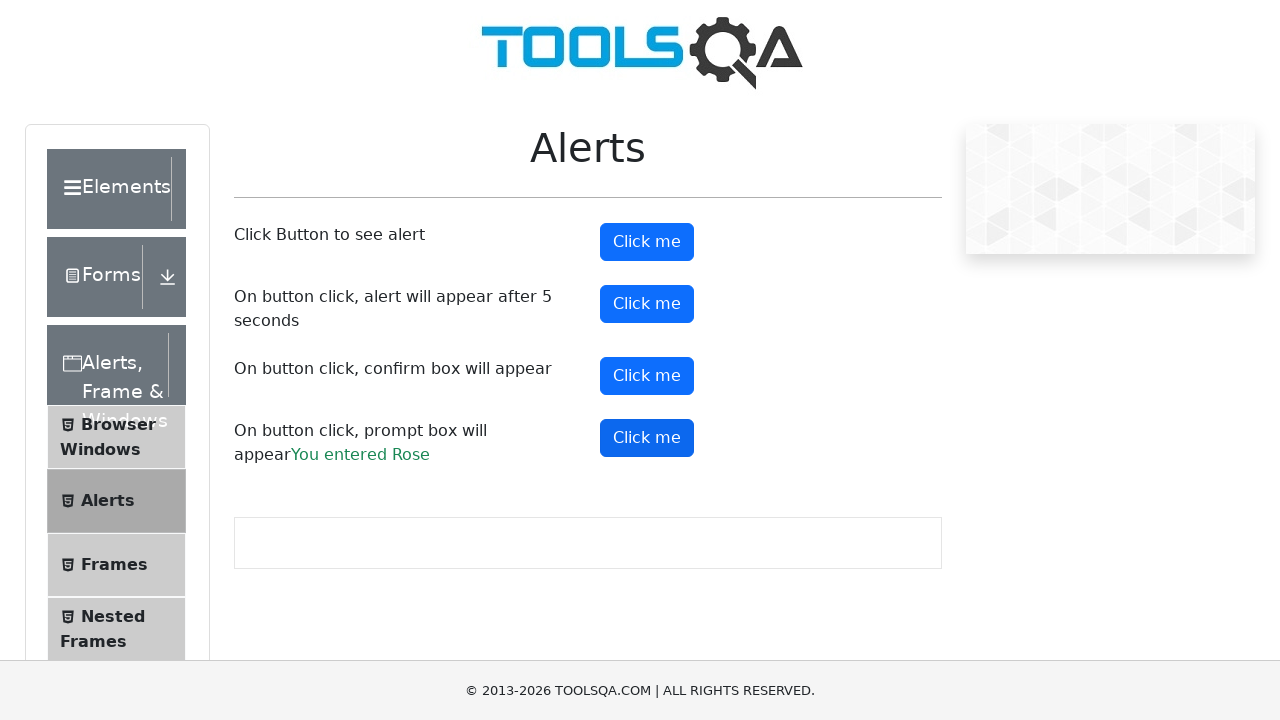

Prompt result text appeared on page
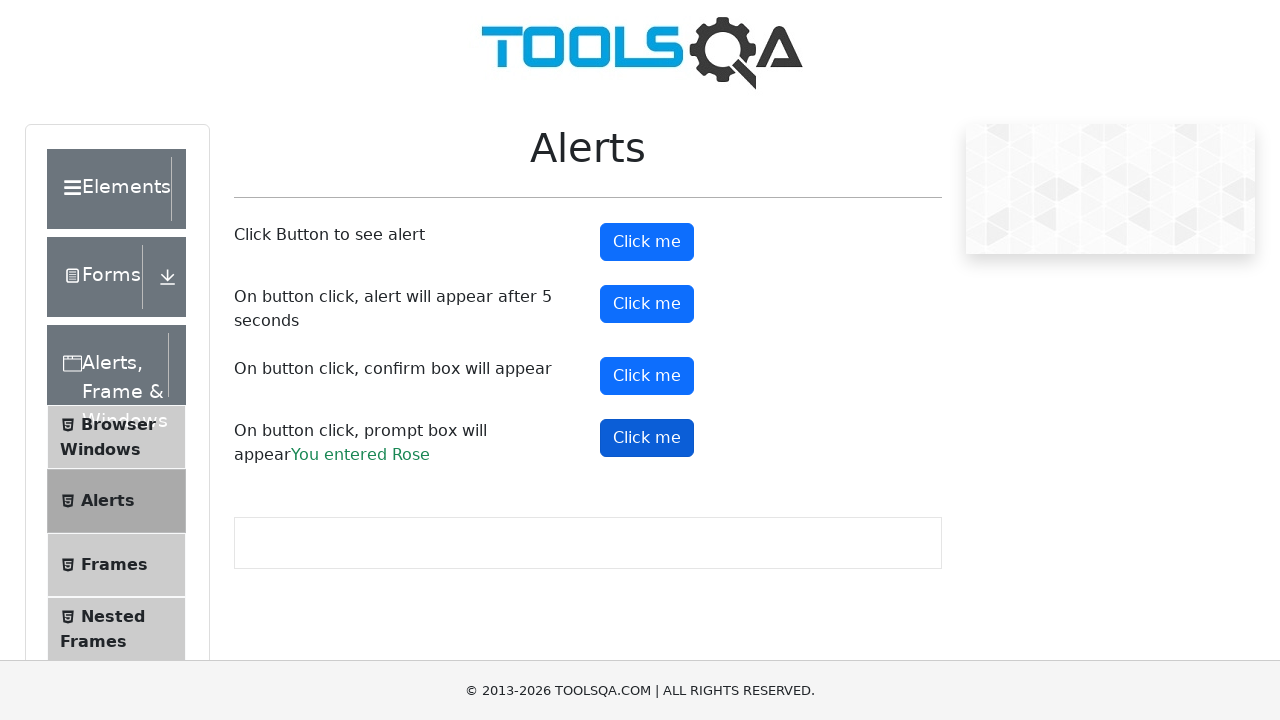

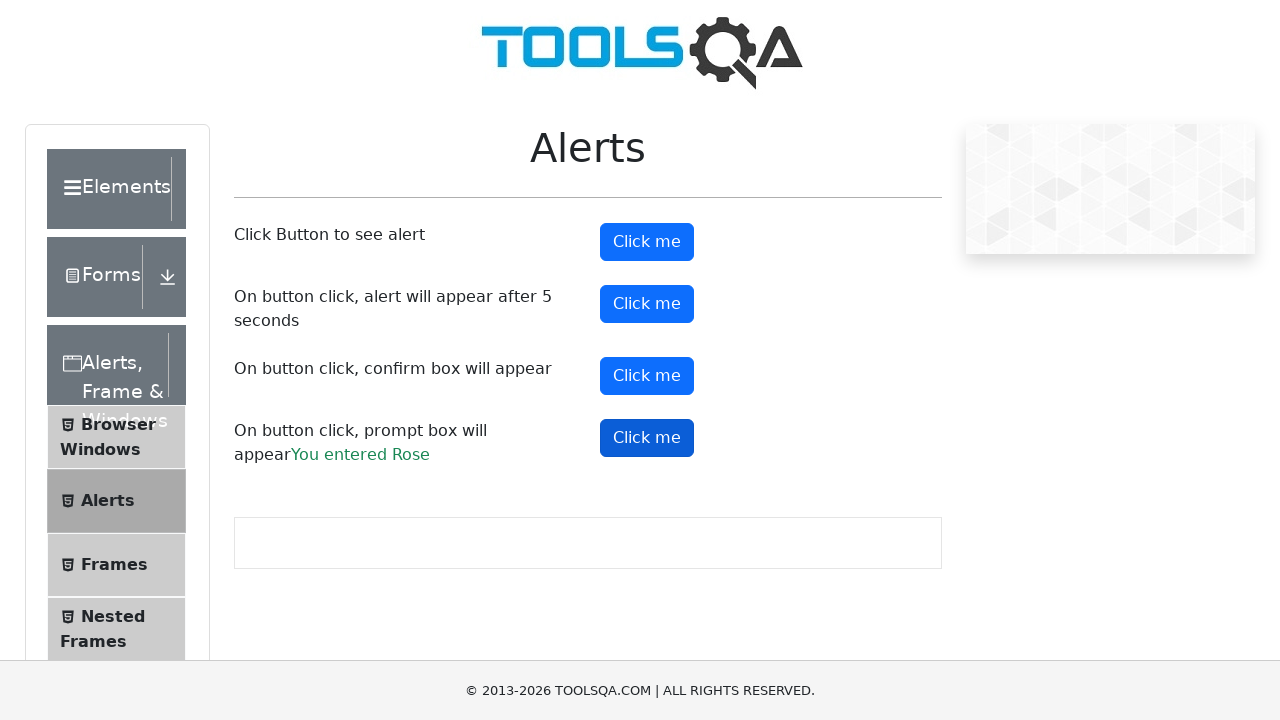